Tests drag and drop functionality by dragging an element to a target drop zone and verifying that the "Dropped!" message appears in the drop area.

Starting URL: https://www.lambdatest.com/selenium-playground/drag-and-drop-demo

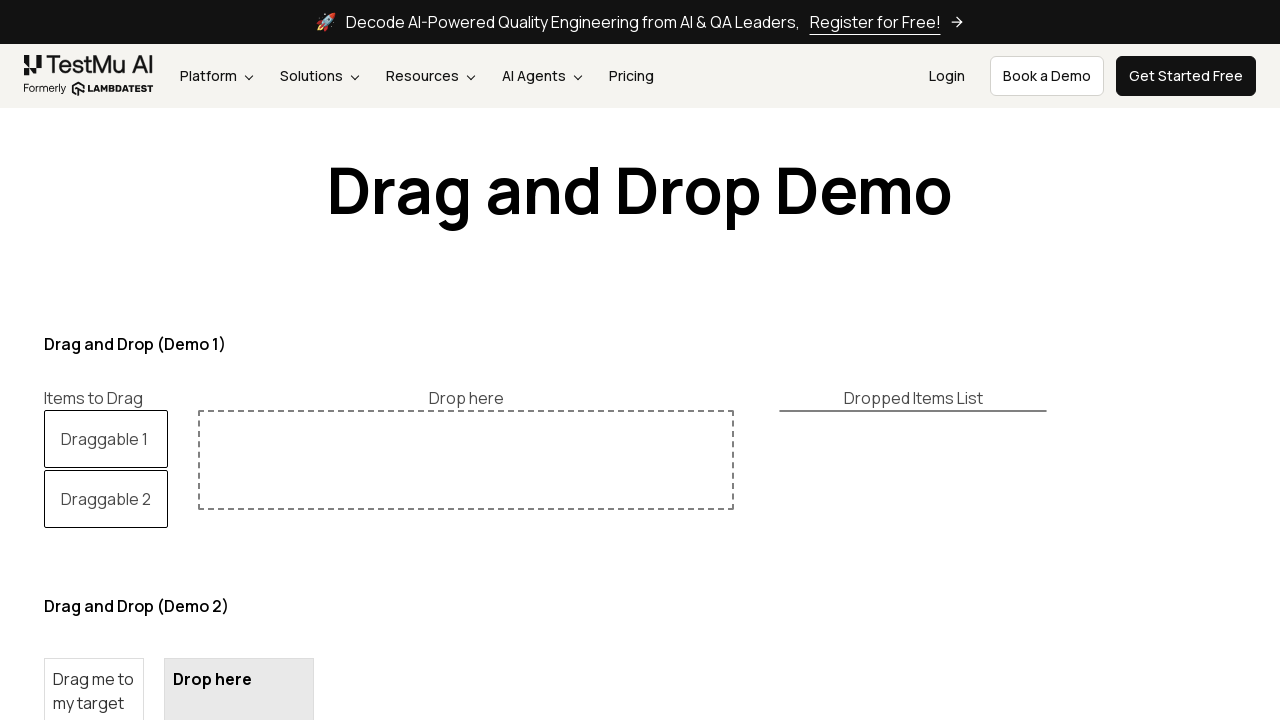

Waited for draggable element to load
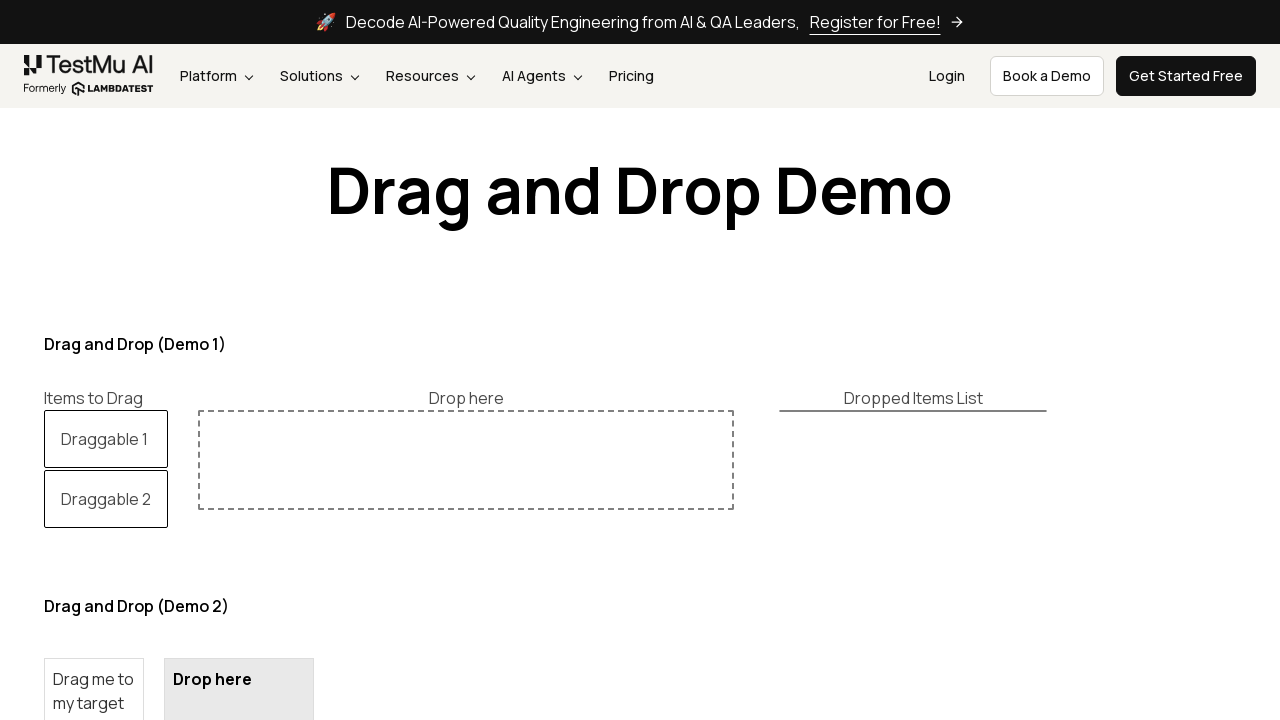

Located draggable element 'Drag me to my target'
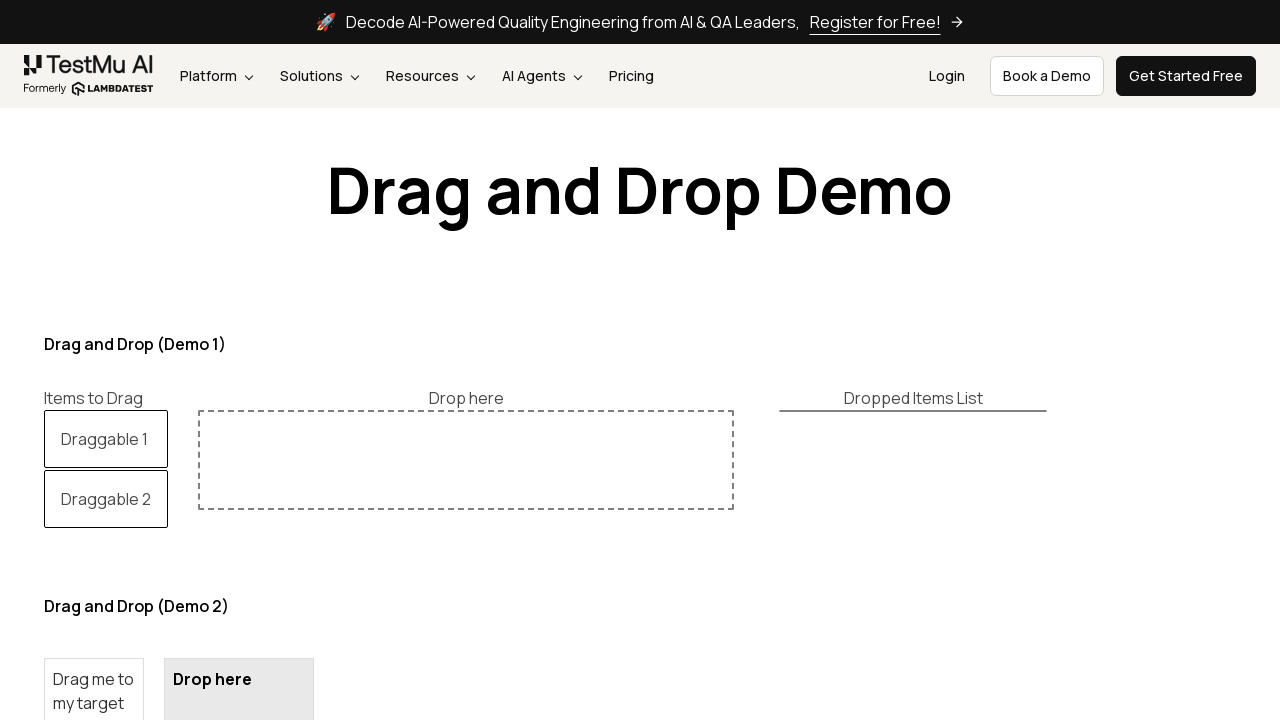

Located drop target area
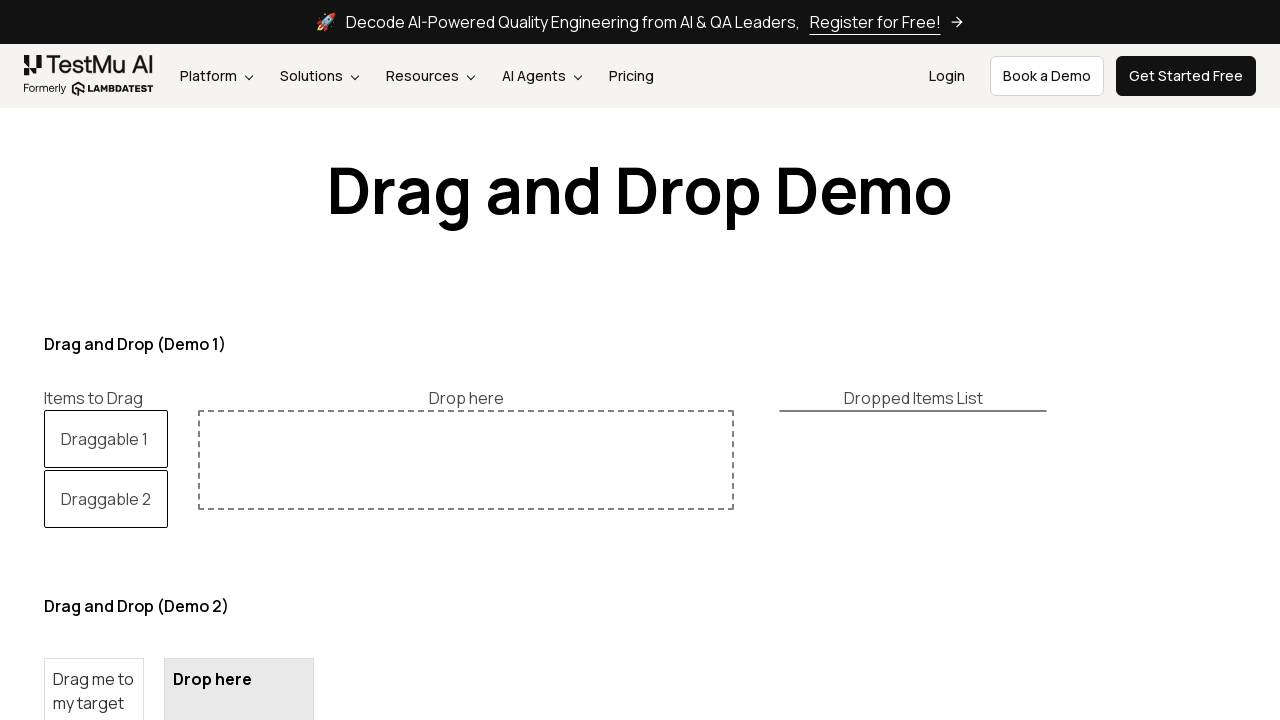

Dragged element to drop target at (239, 645)
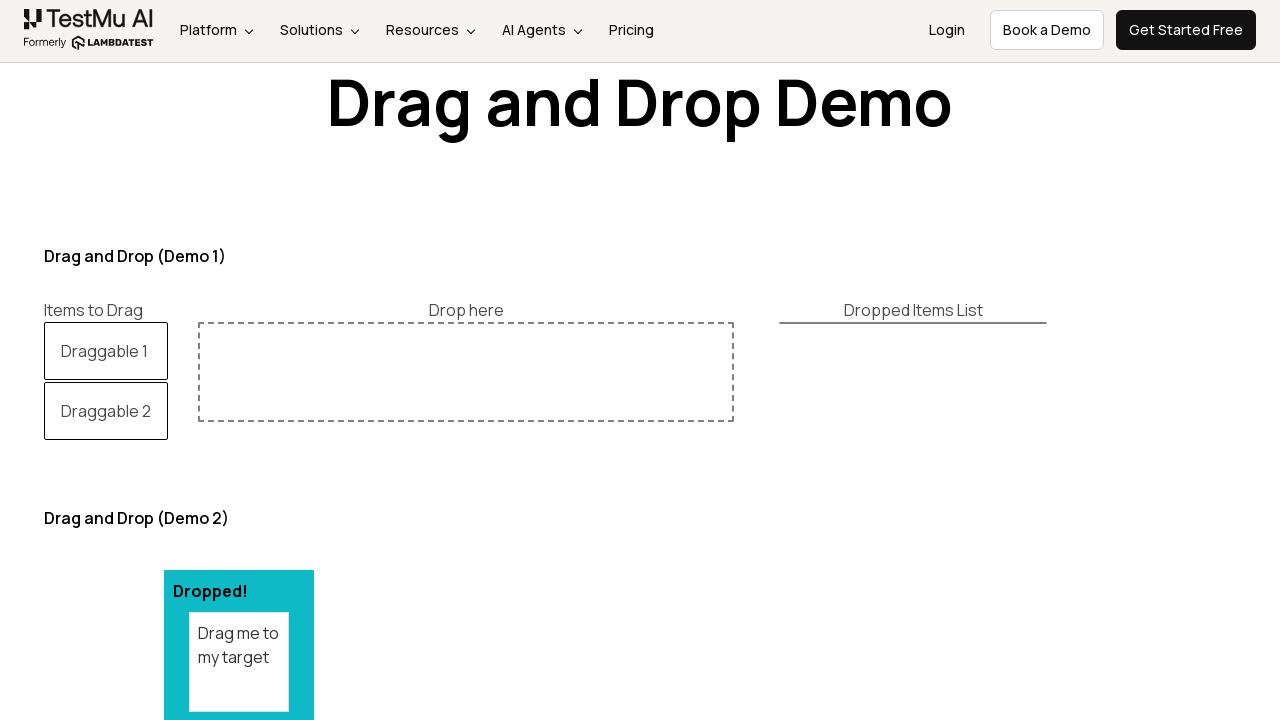

Located dropped message element
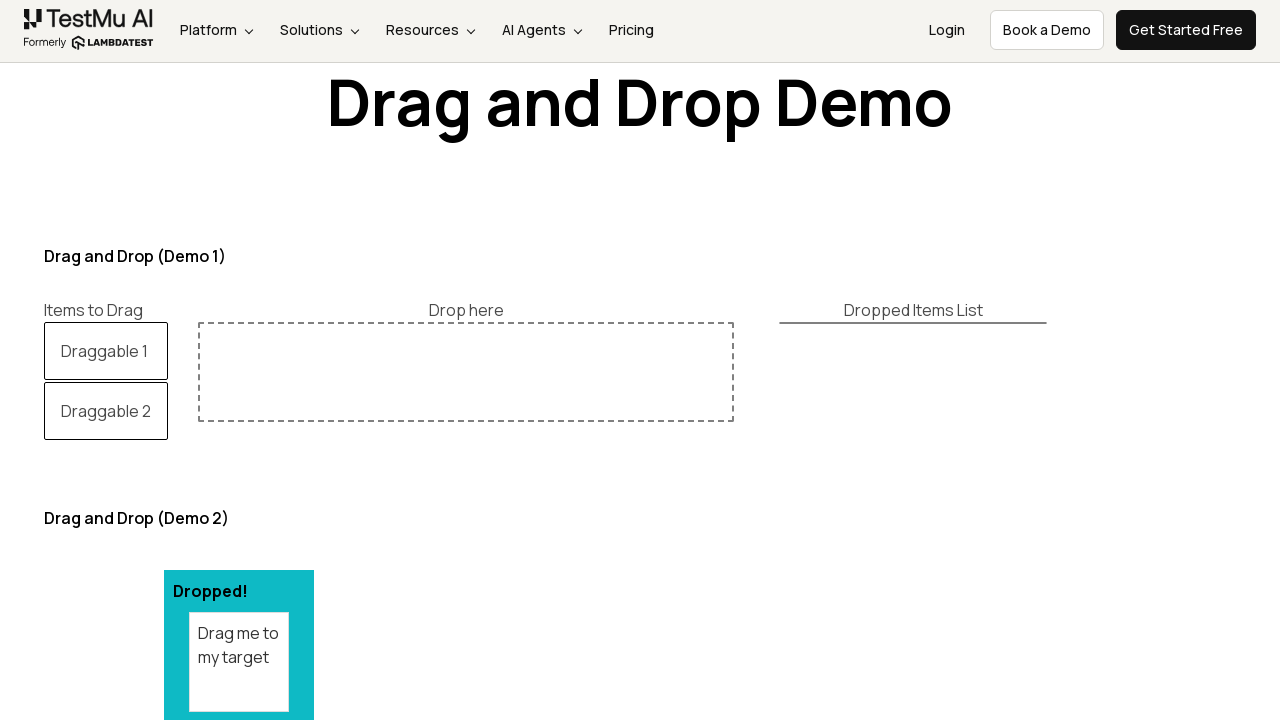

Verified 'Dropped!' message appeared in drop area
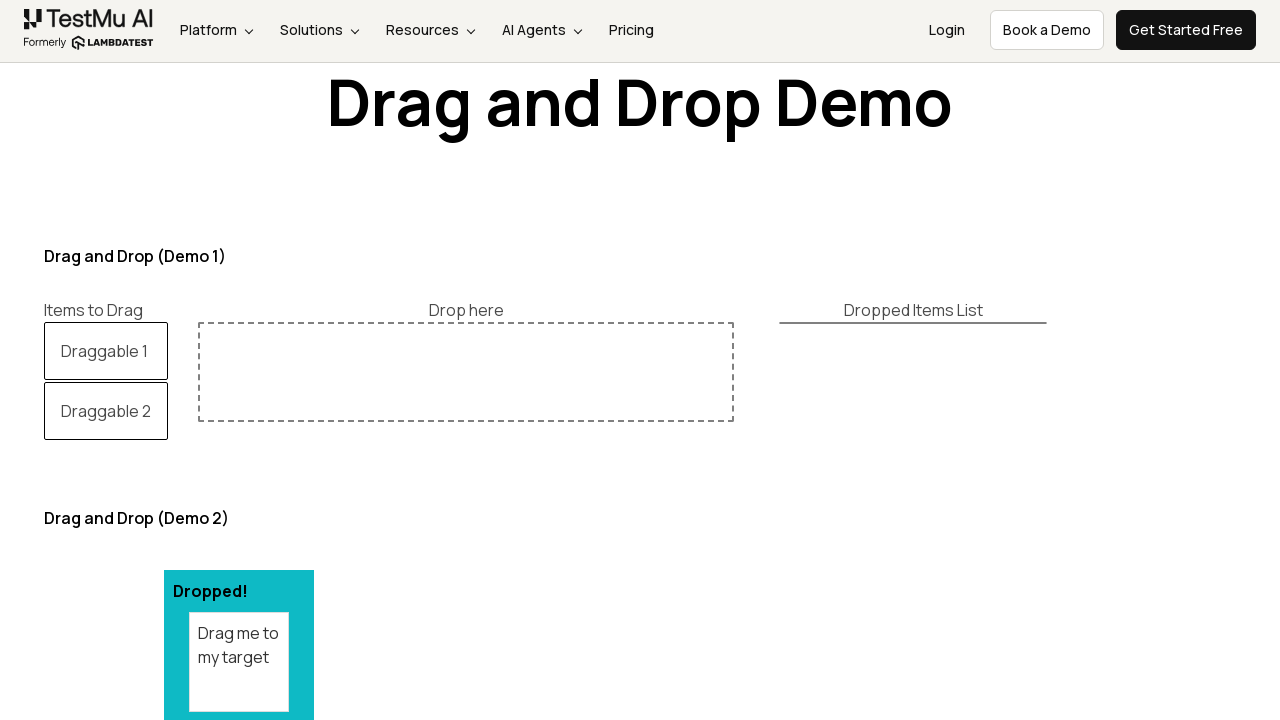

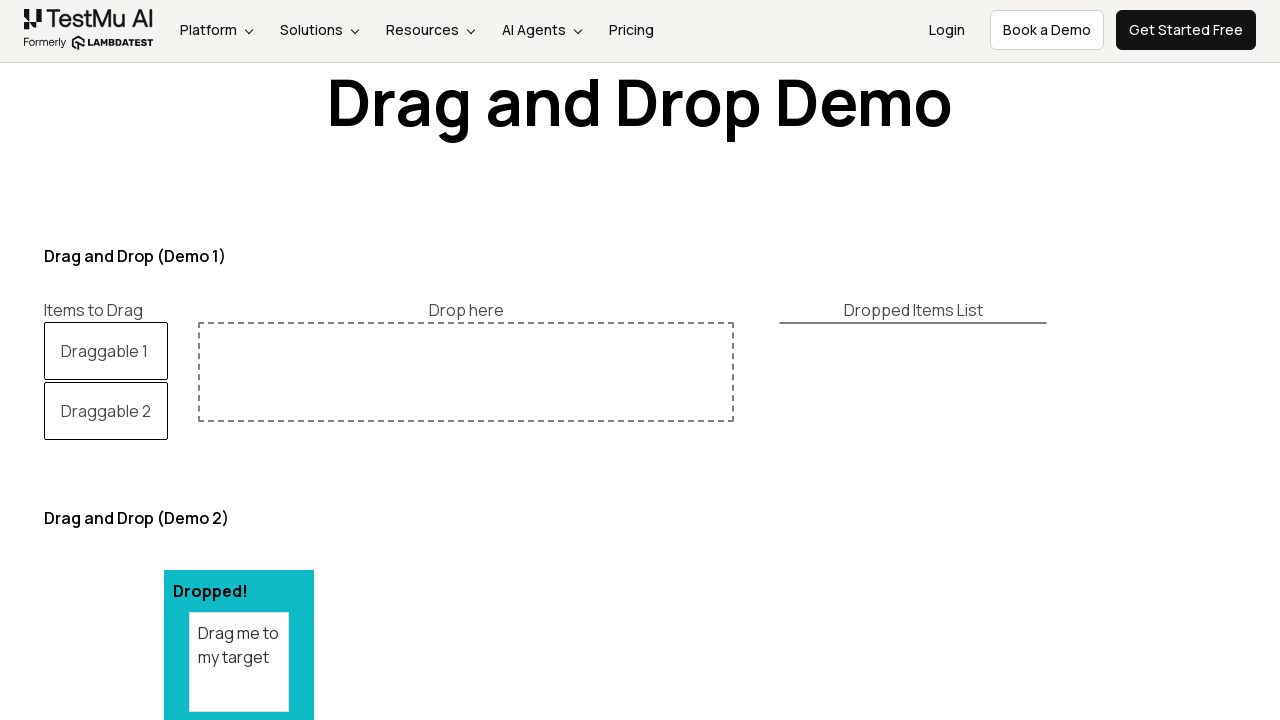